Navigates to NDTV news website homepage and verifies the page loads successfully

Starting URL: https://www.ndtv.com

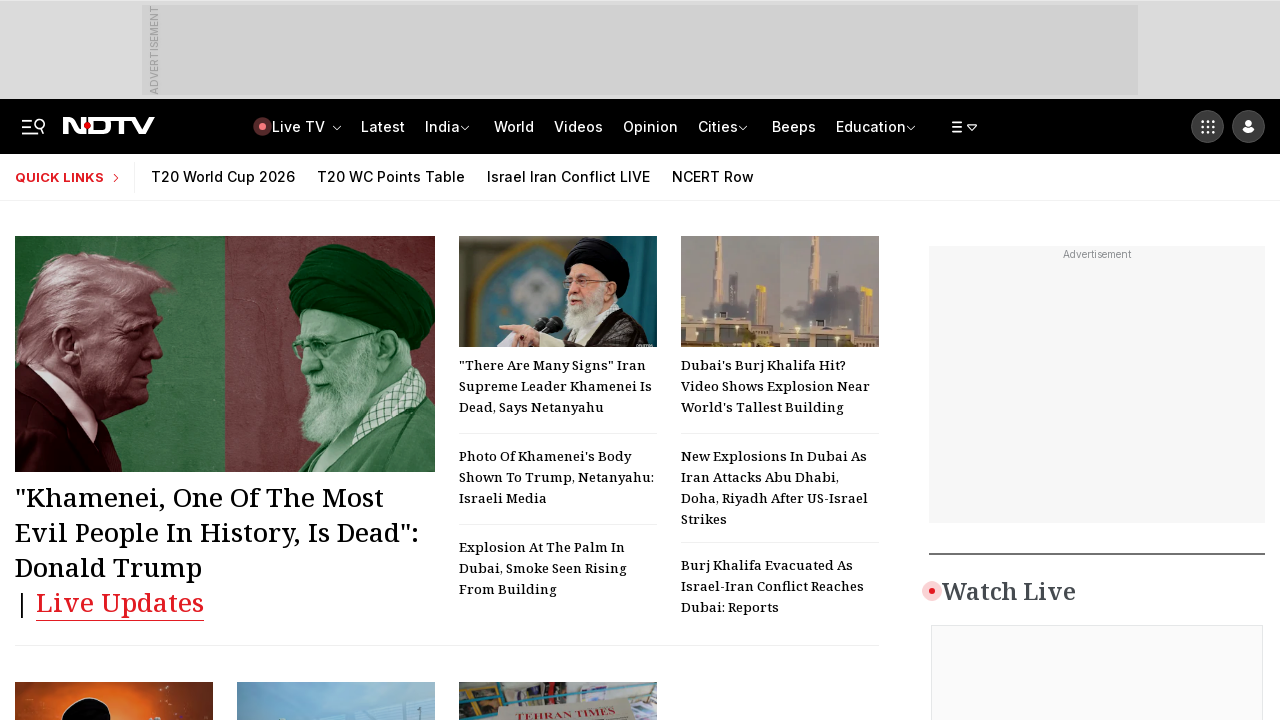

Waited for NDTV homepage to load (DOM content loaded)
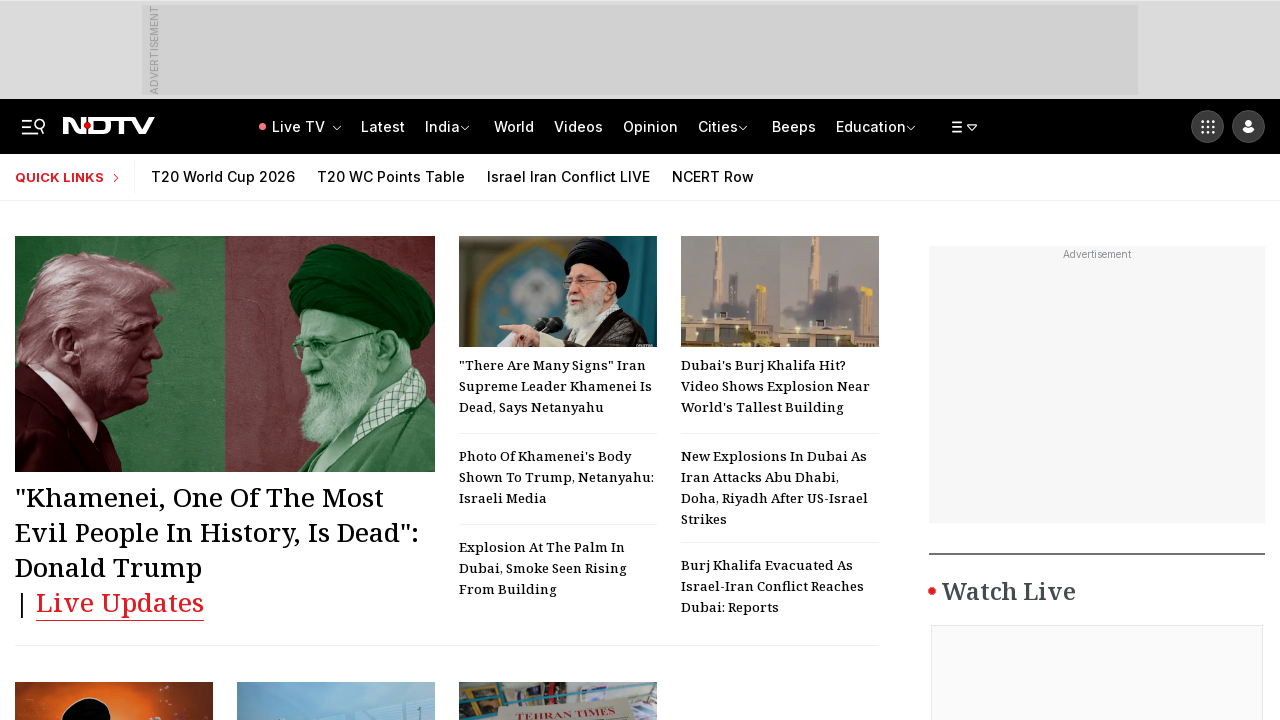

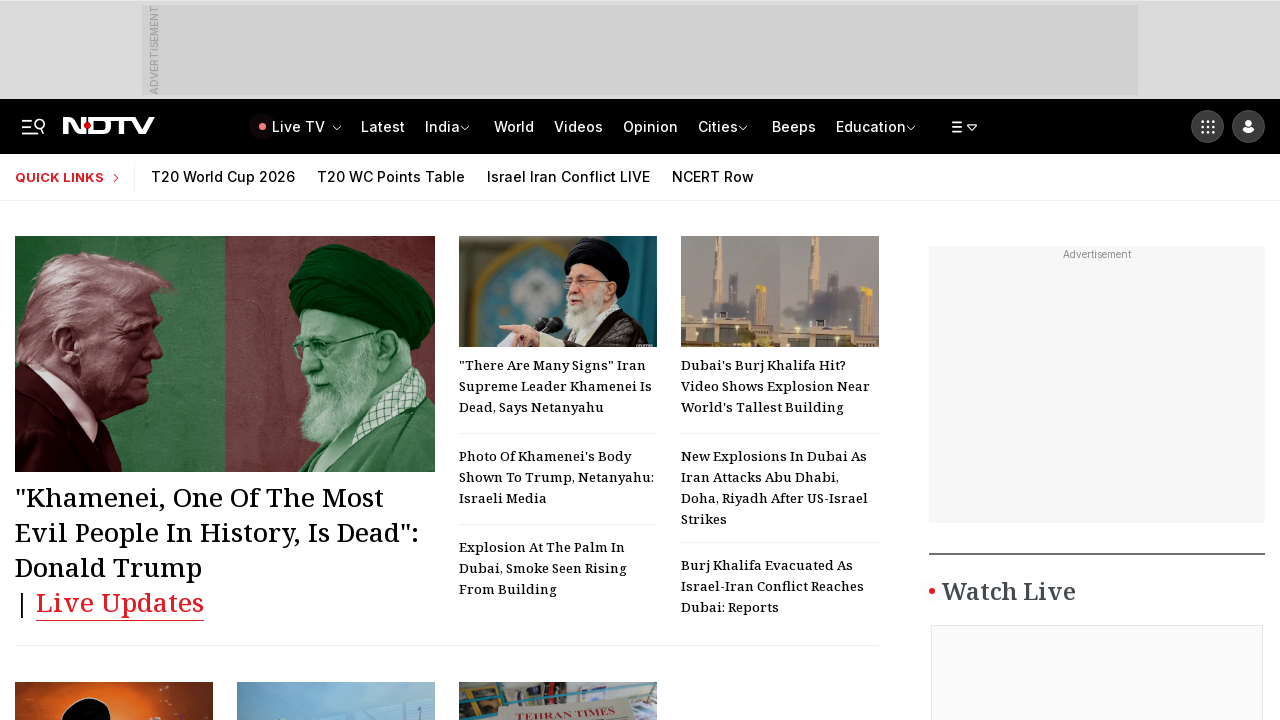